Tests double-click functionality by performing a double-click action on a button element on a test automation practice page

Starting URL: https://testautomationpractice.blogspot.com

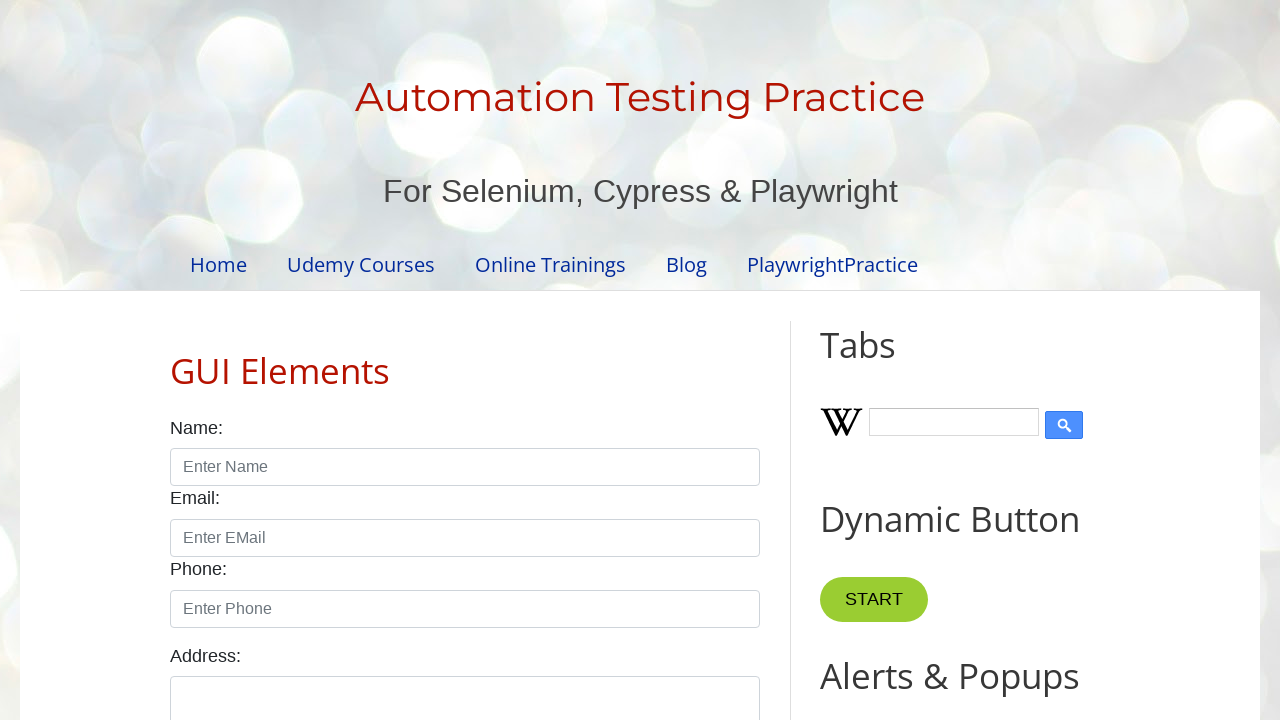

Waited for double-click button element to be visible
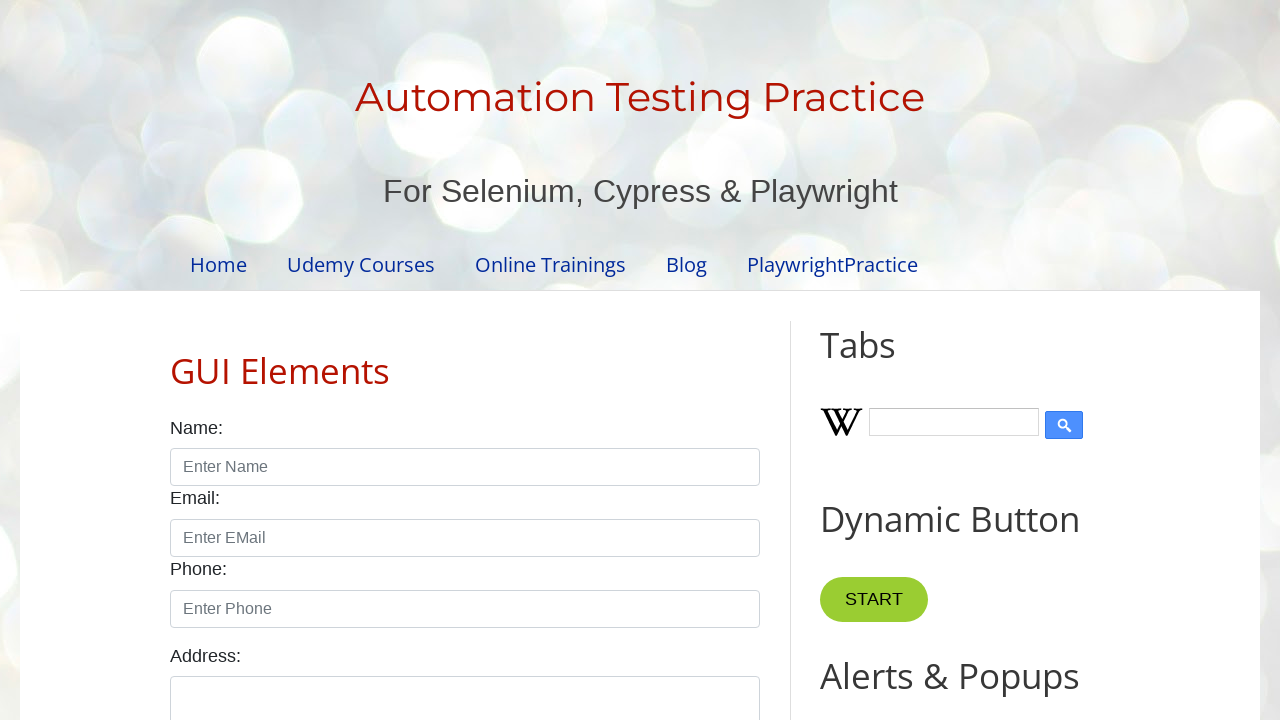

Located the button element using XPath selector
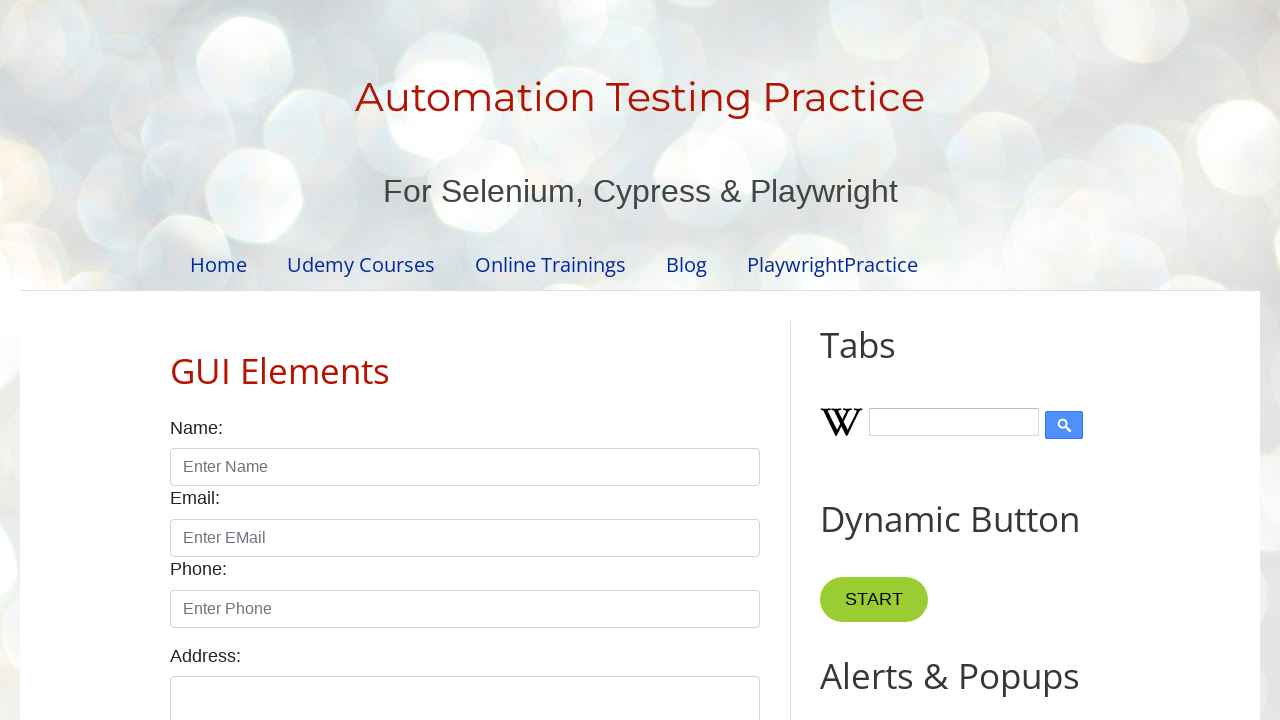

Performed double-click action on the button element at (885, 360) on xpath=//*[@id="HTML10"]/div[1]/button
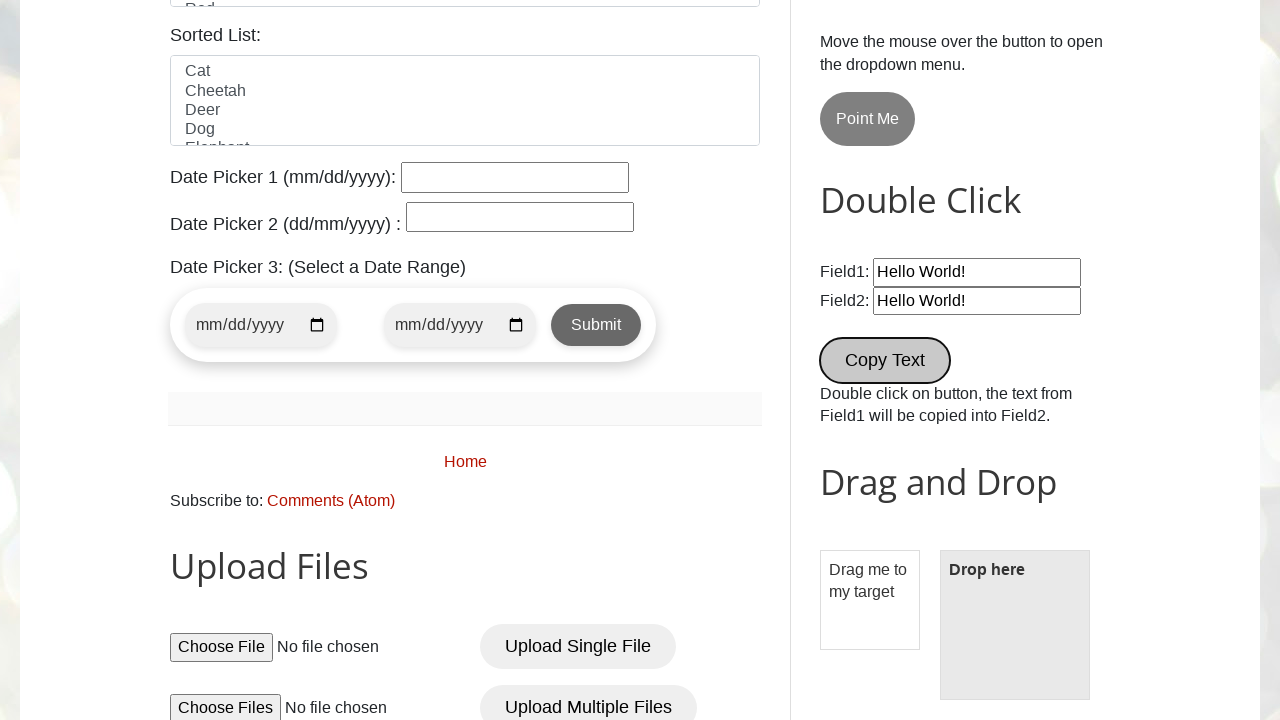

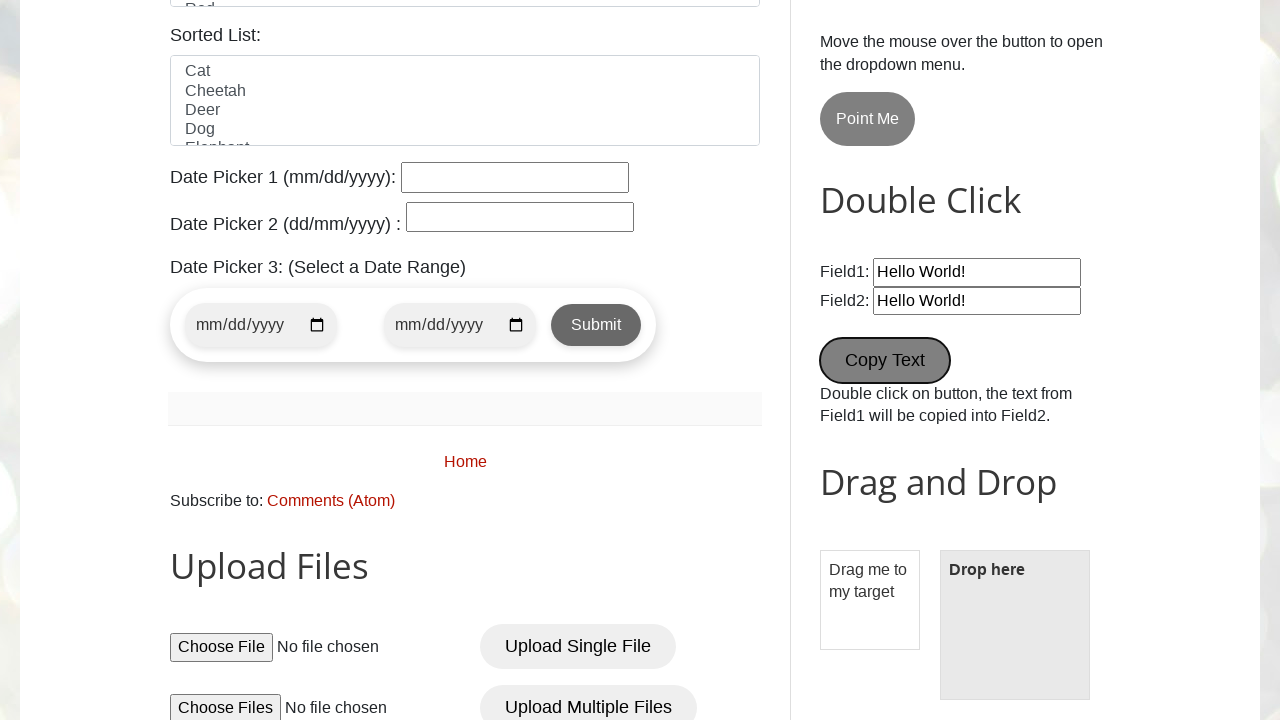